Verifies that the Calorie Calculator page loads with the correct title "Calorie Calculator"

Starting URL: https://www.calculator.net/calorie-calculator.html

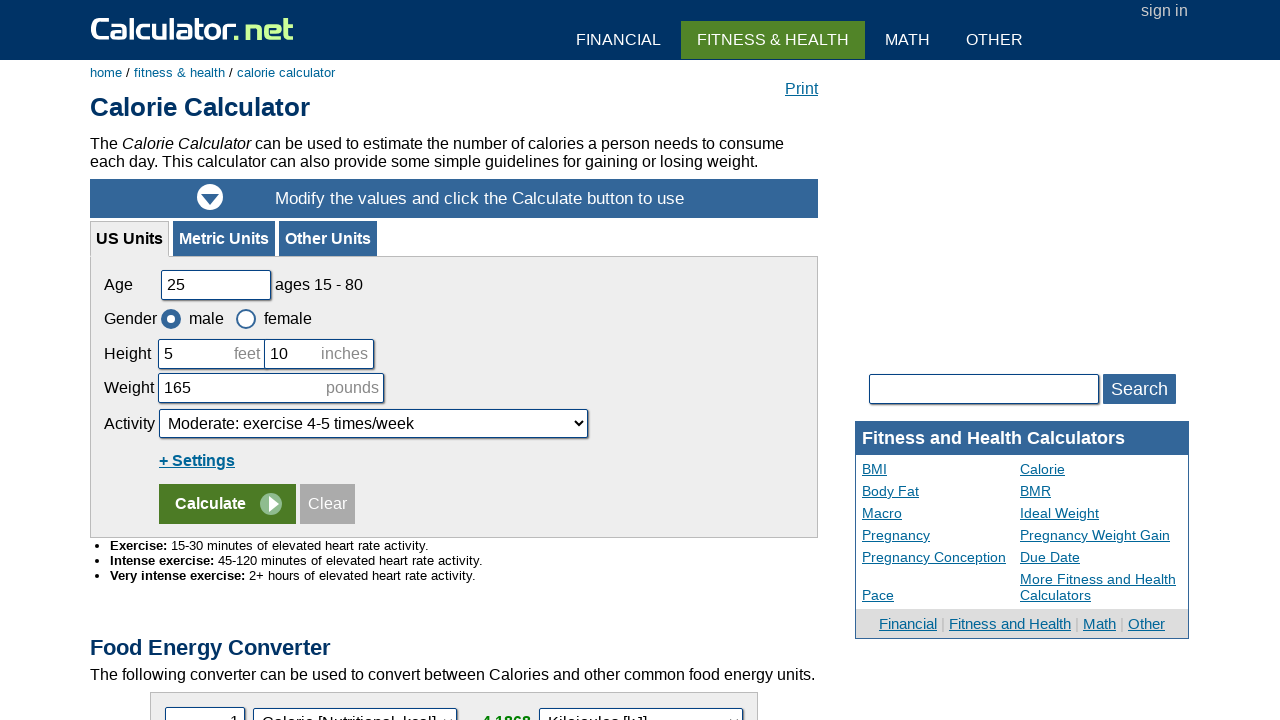

Navigated to Calorie Calculator page at https://www.calculator.net/calorie-calculator.html
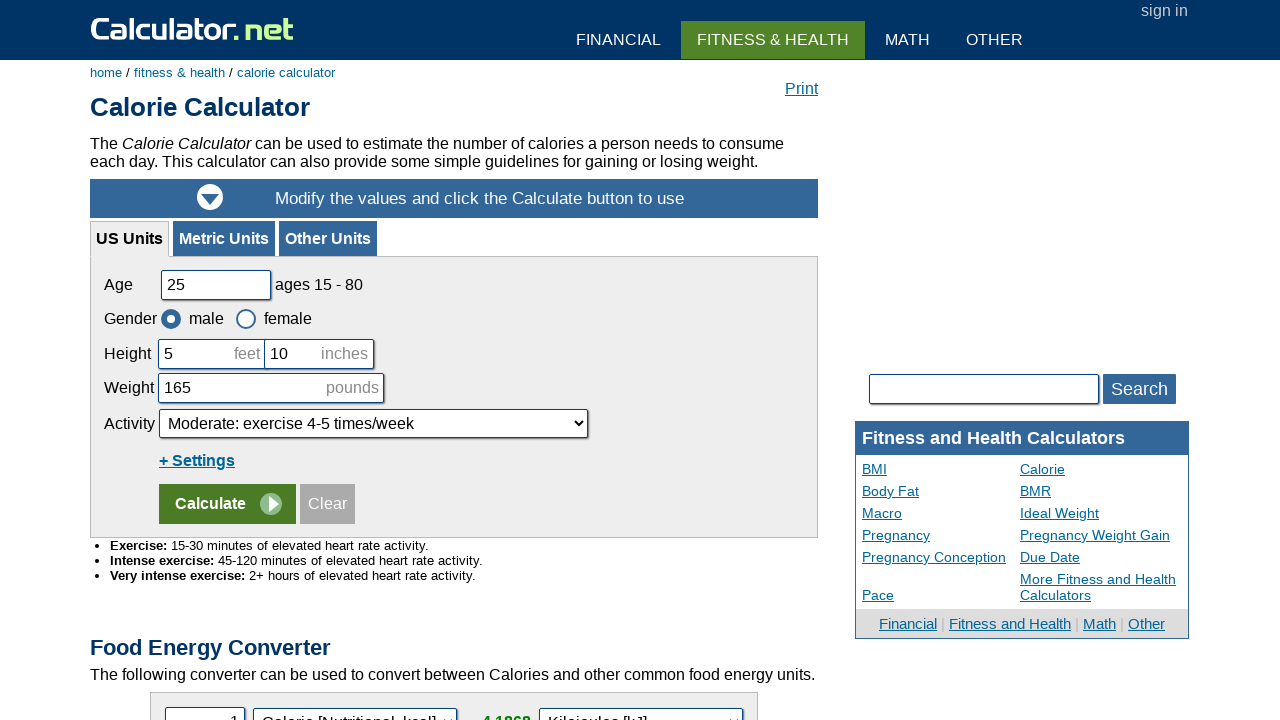

Verified page title is 'Calorie Calculator'
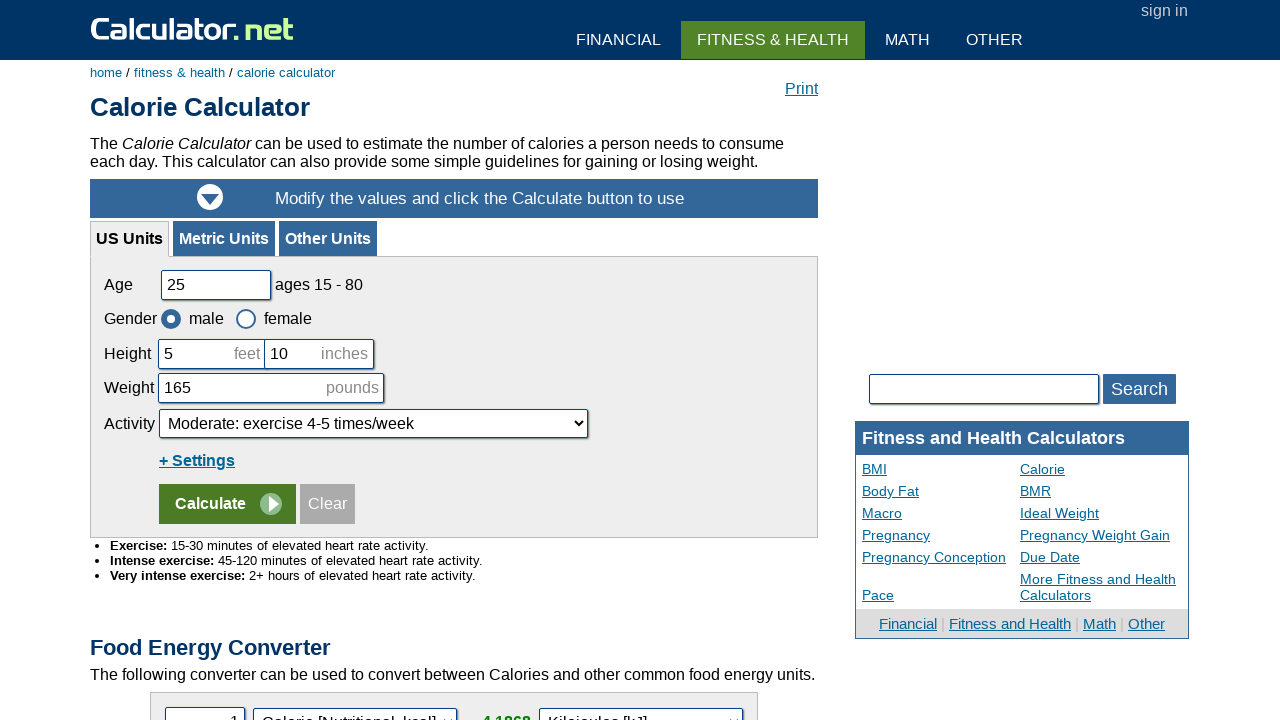

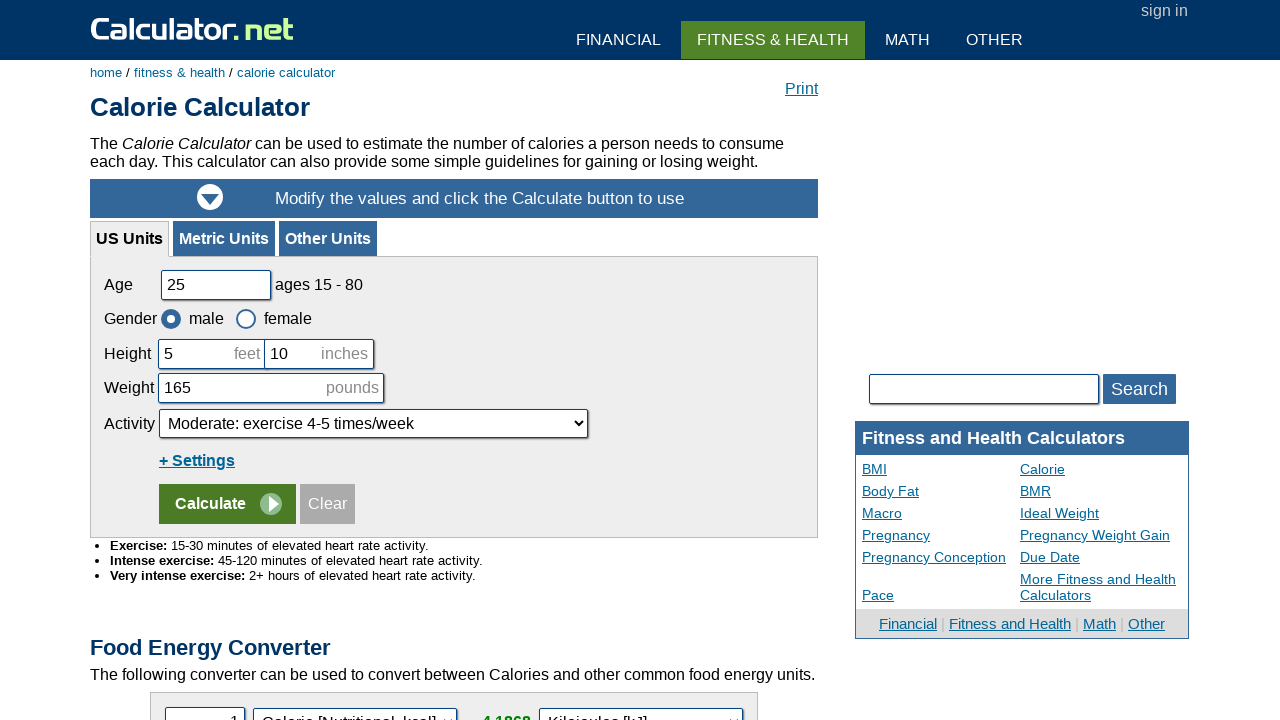